Tests dynamic controls functionality by toggling a checkbox's visibility using a button, verifying the checkbox disappears and reappears

Starting URL: https://training-support.net/webelements/dynamic-controls

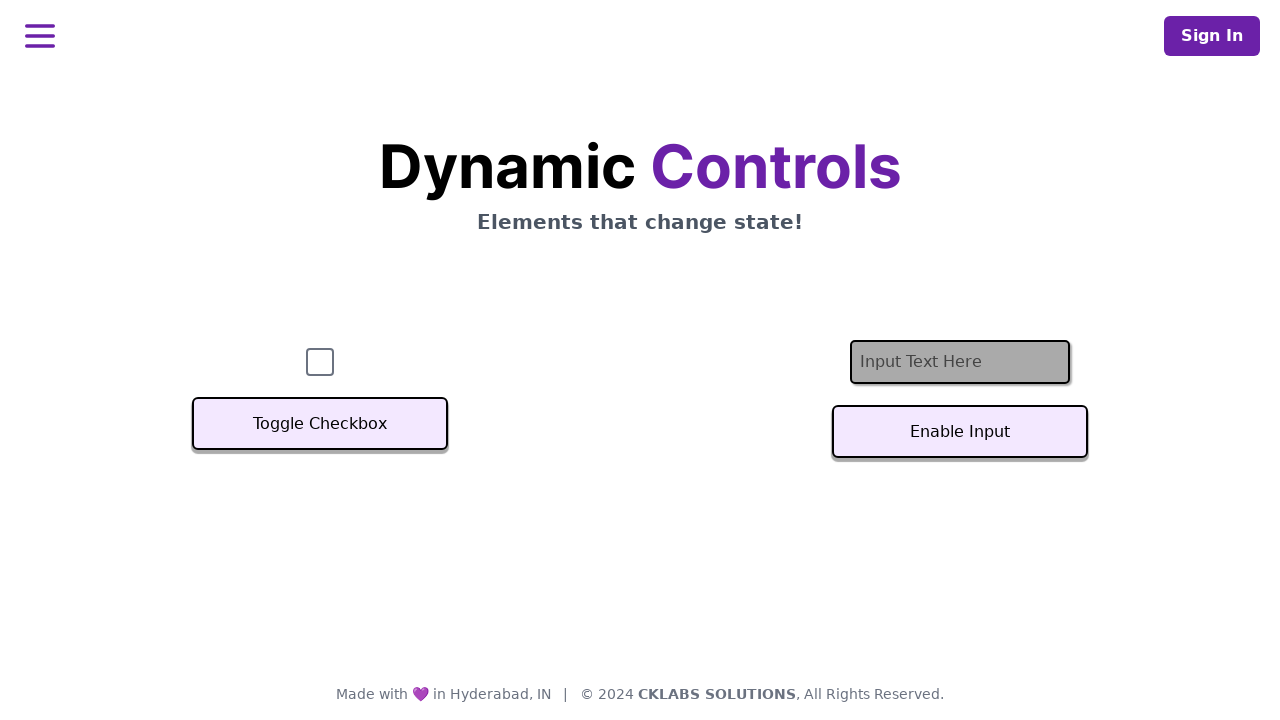

Verified checkbox is initially visible
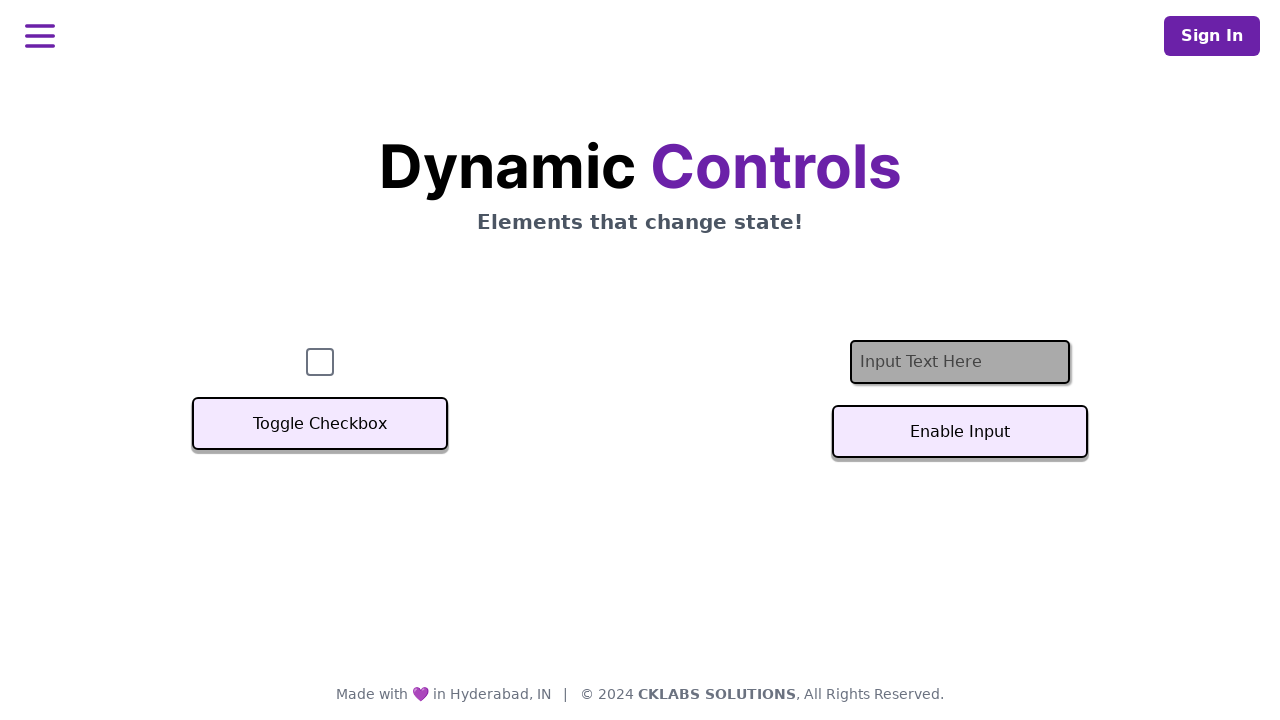

Clicked toggle button to hide checkbox at (320, 424) on xpath=//button[text()='Toggle Checkbox']
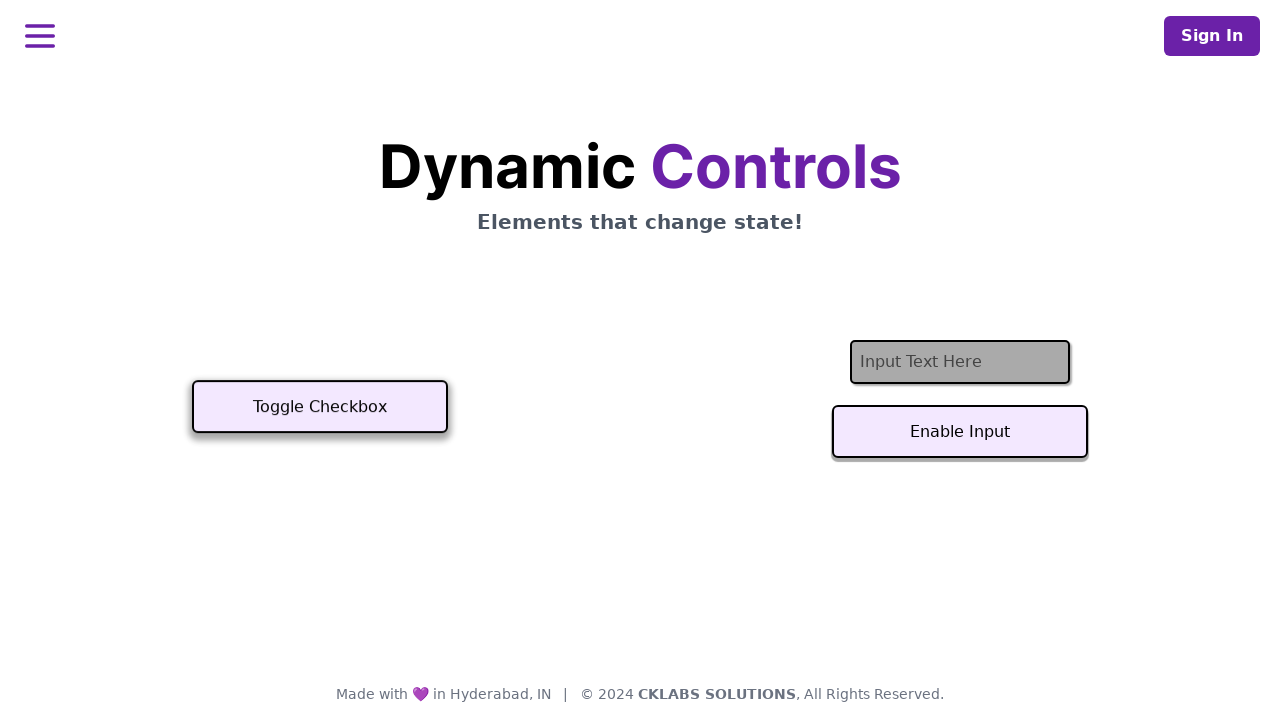

Verified checkbox became invisible after toggle
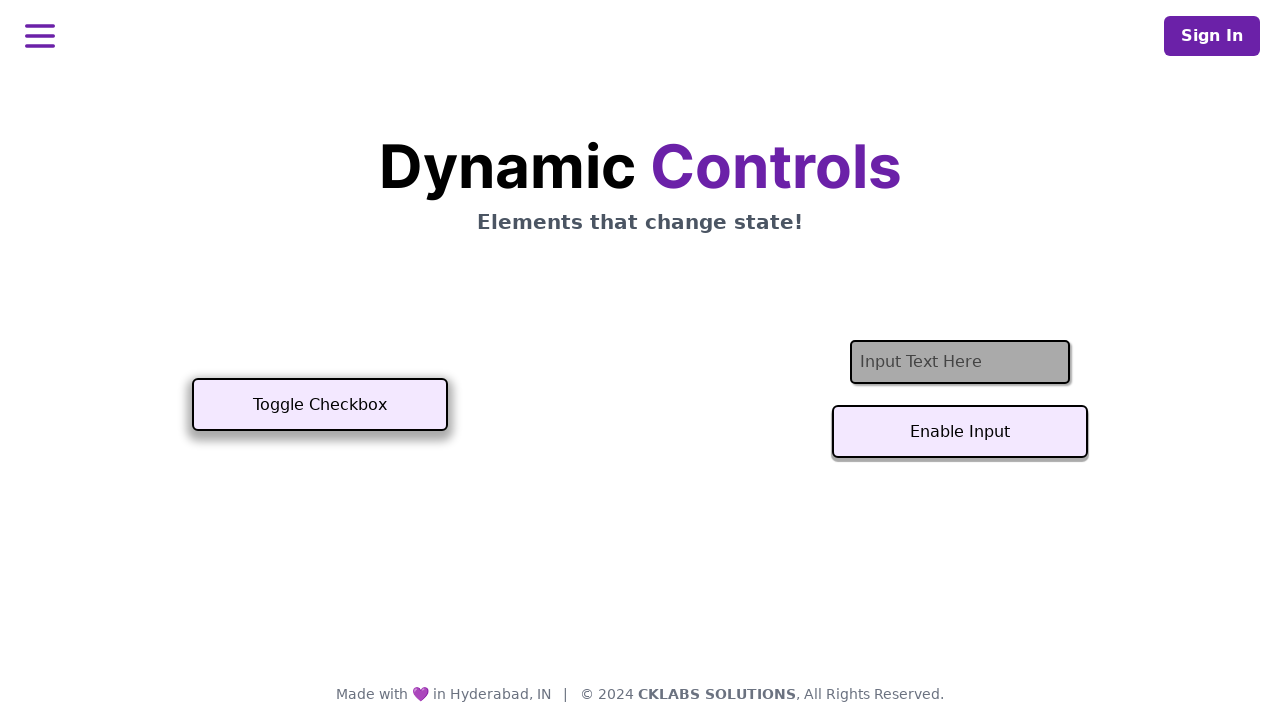

Clicked toggle button to show checkbox again at (320, 405) on xpath=//button[text()='Toggle Checkbox']
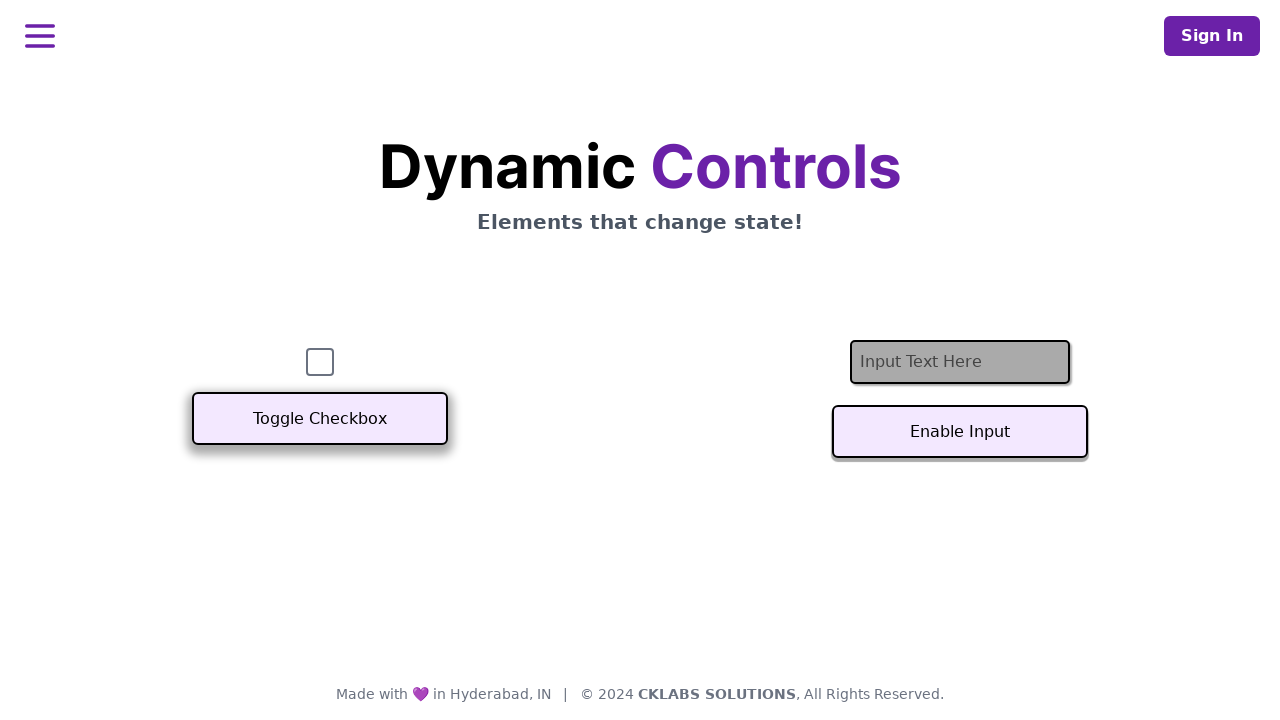

Verified checkbox became visible again after second toggle
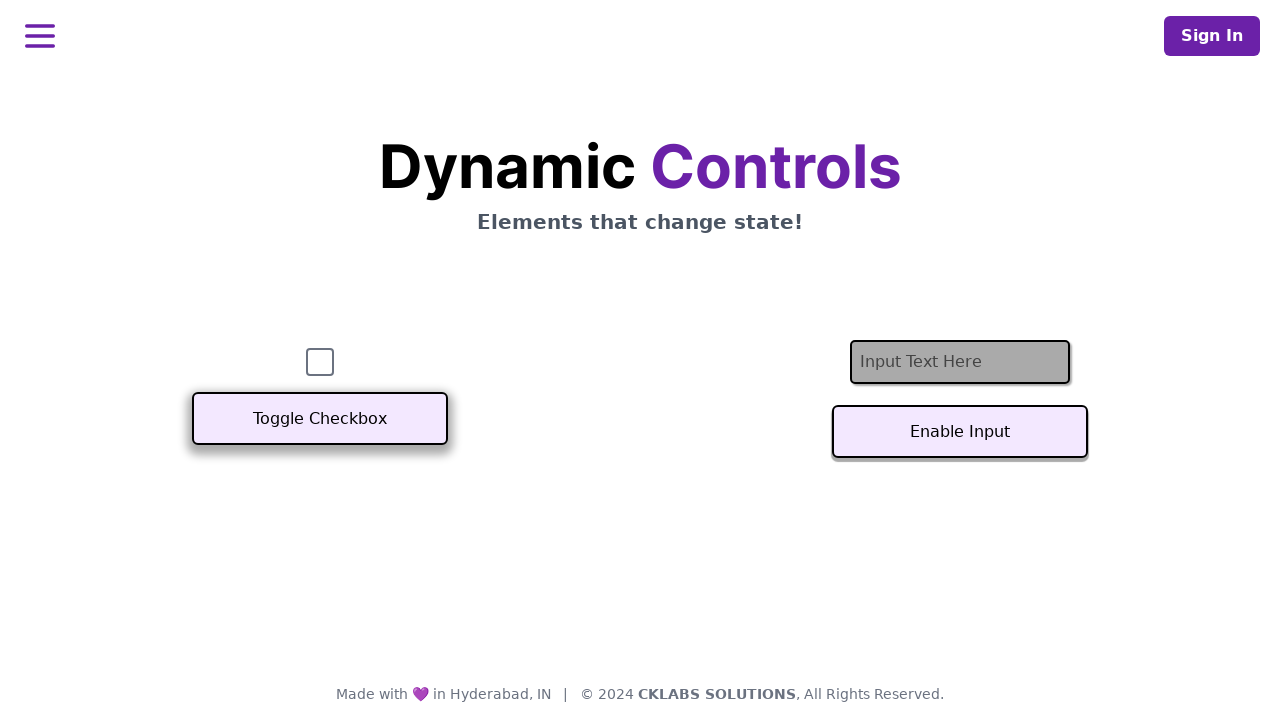

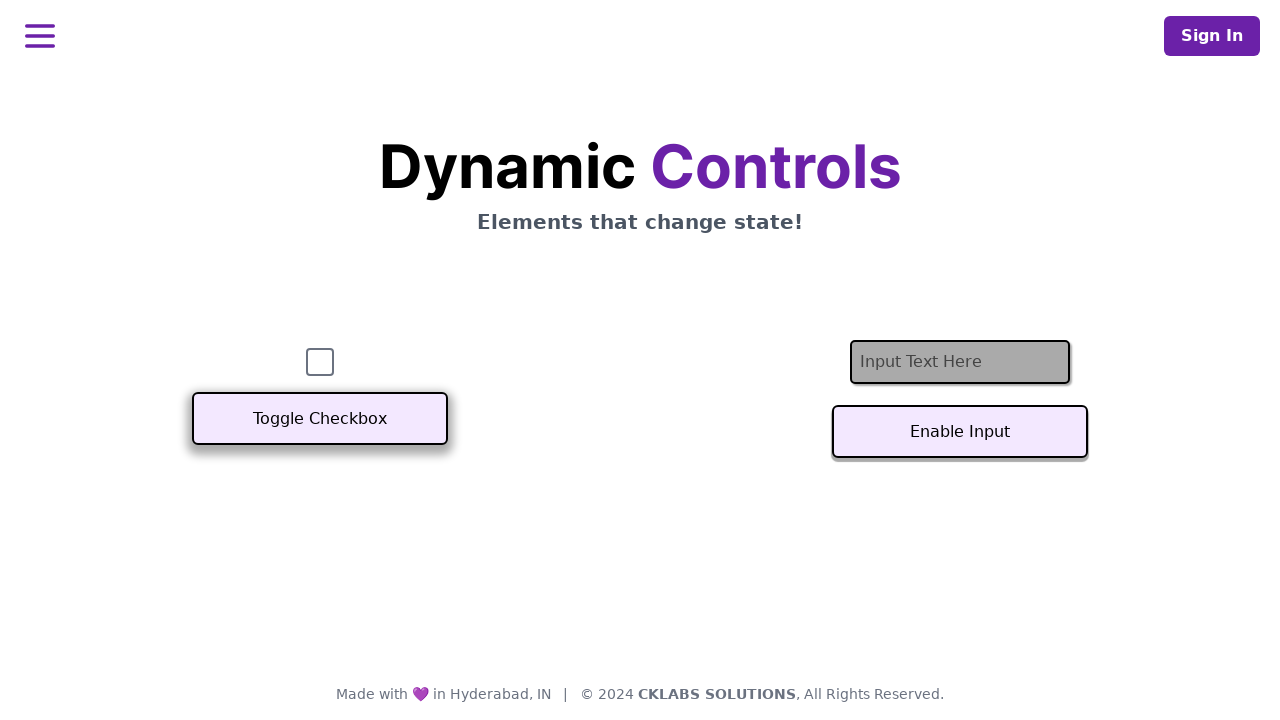